Tests double-click functionality by double-clicking a button and verifying the resulting text message appears

Starting URL: https://automationfc.github.io/basic-form/index.html

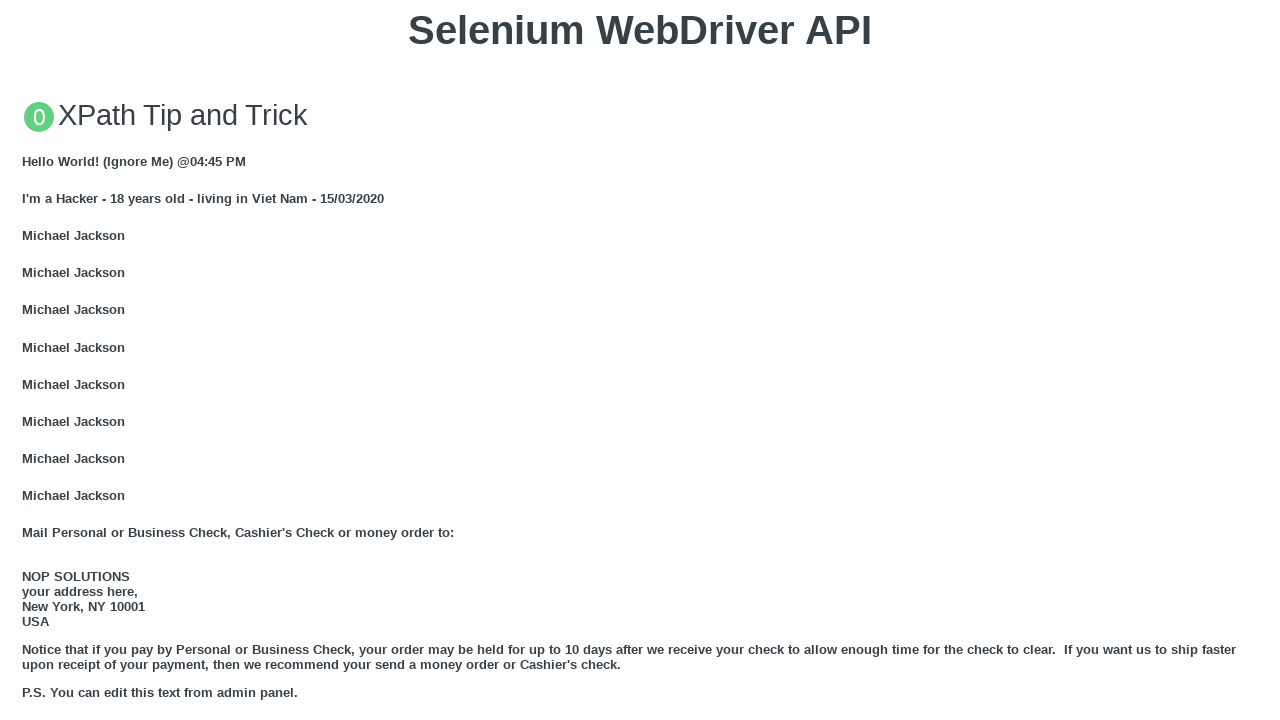

Waited for double-click button to load
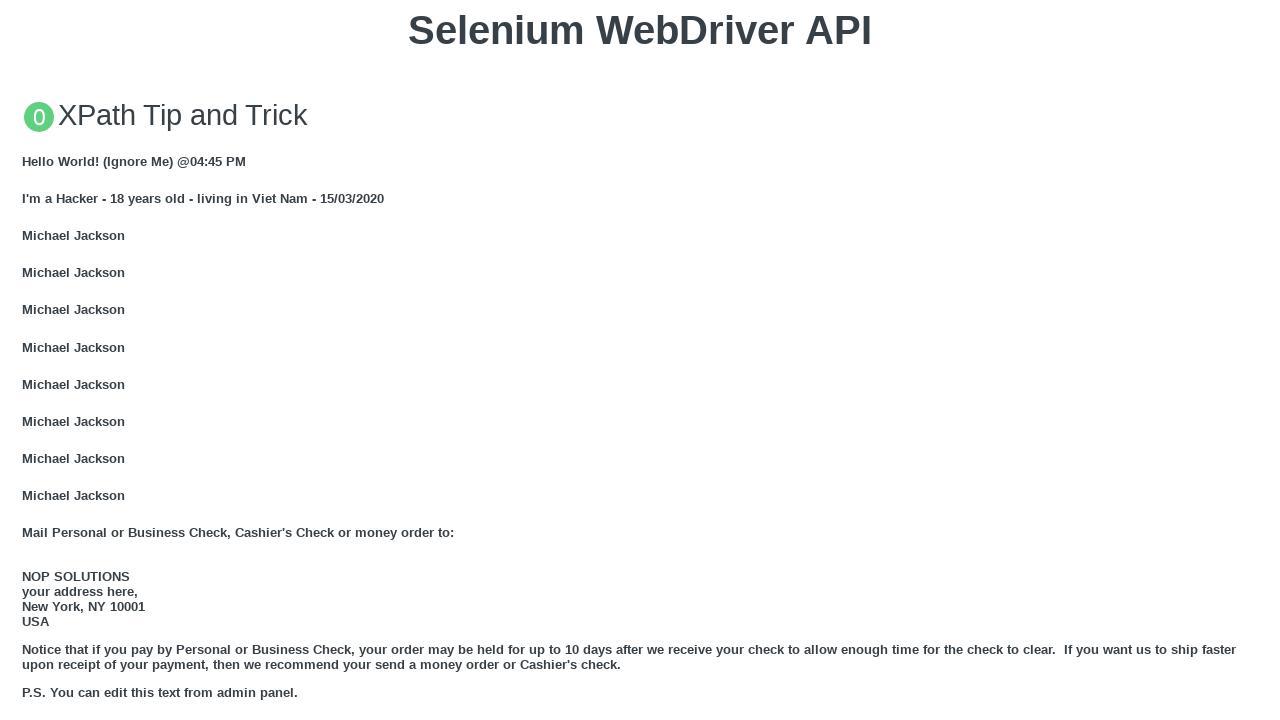

Double-clicked the 'Double click me' button at (640, 361) on xpath=//button[text()='Double click me']
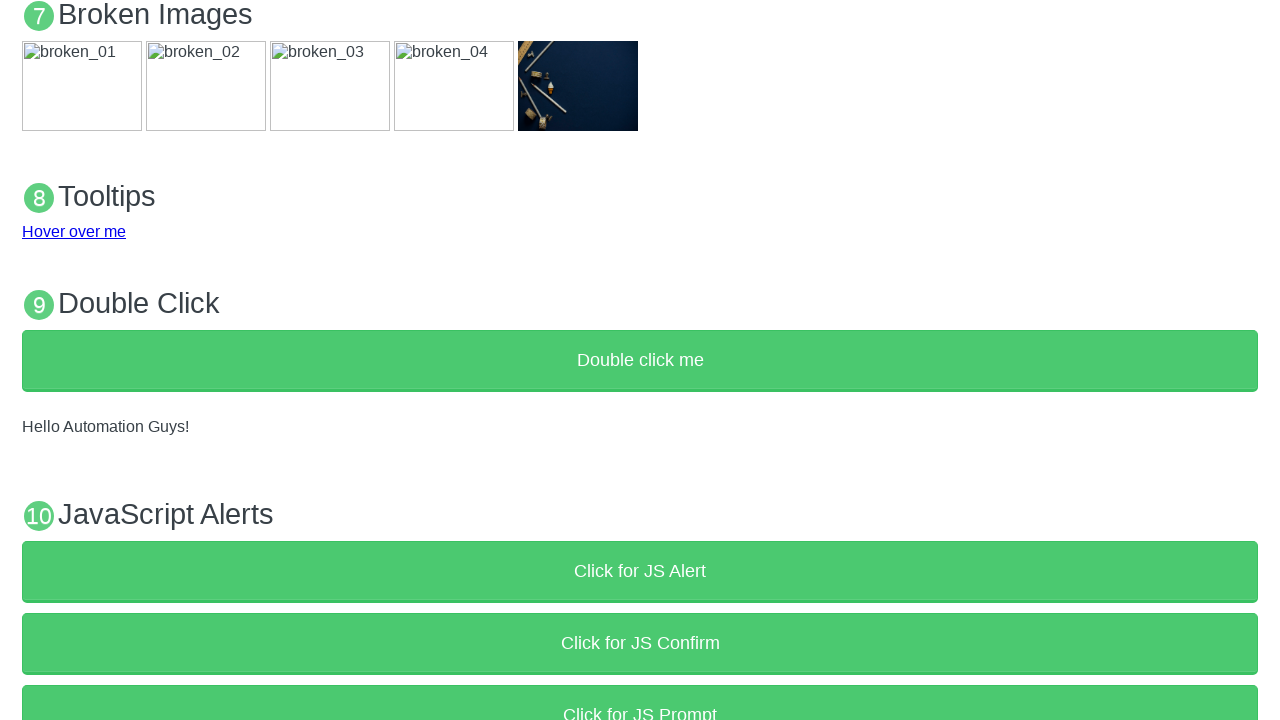

Waited for result text message to appear
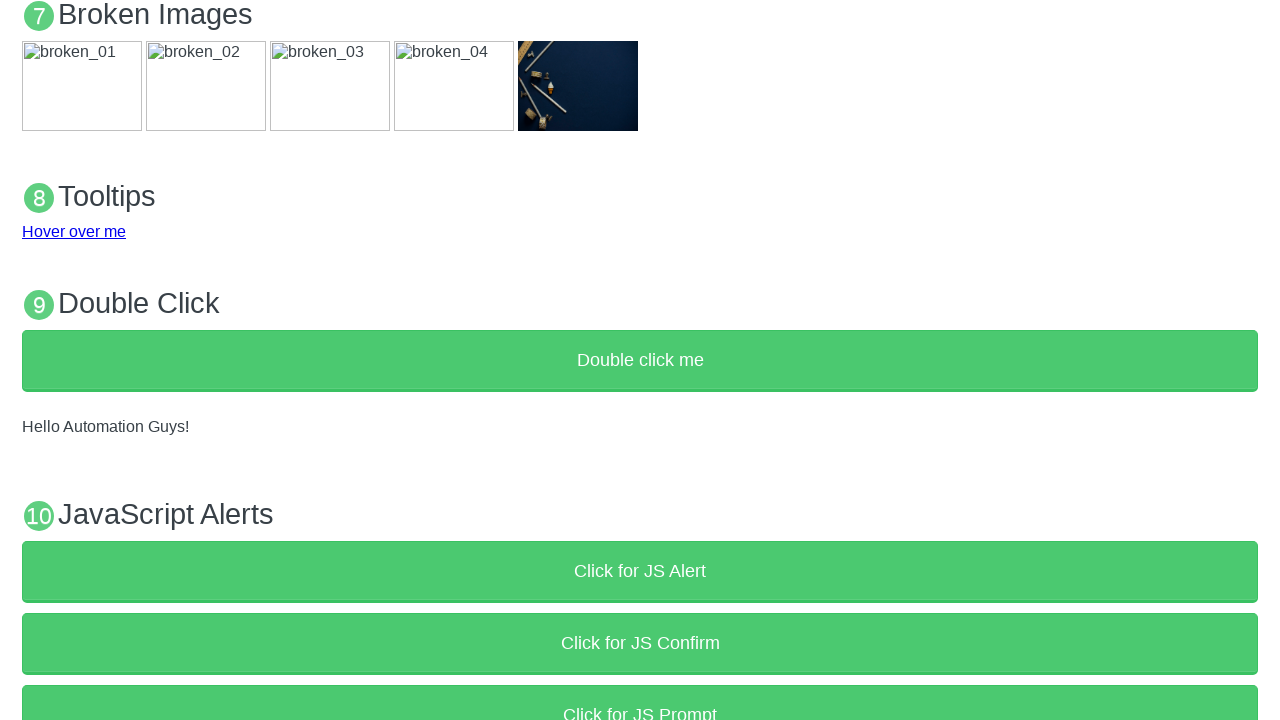

Retrieved result text content
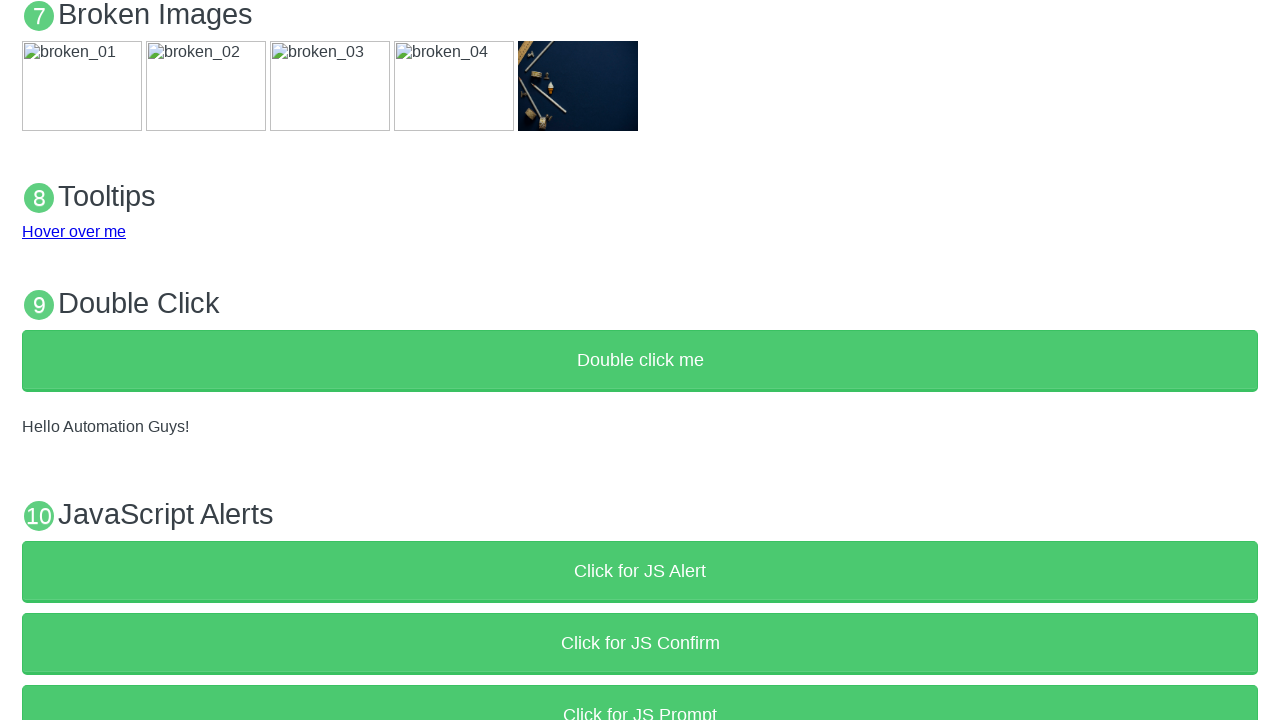

Verified result text matches expected message 'Hello Automation Guys!'
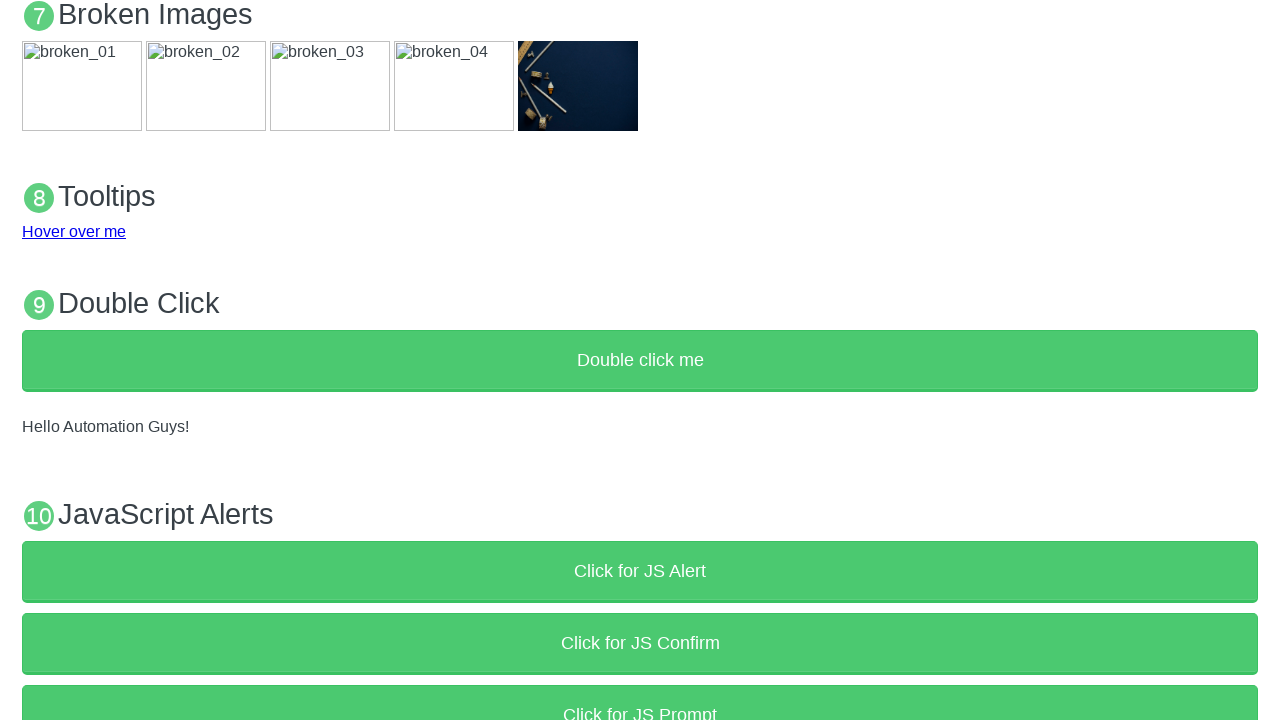

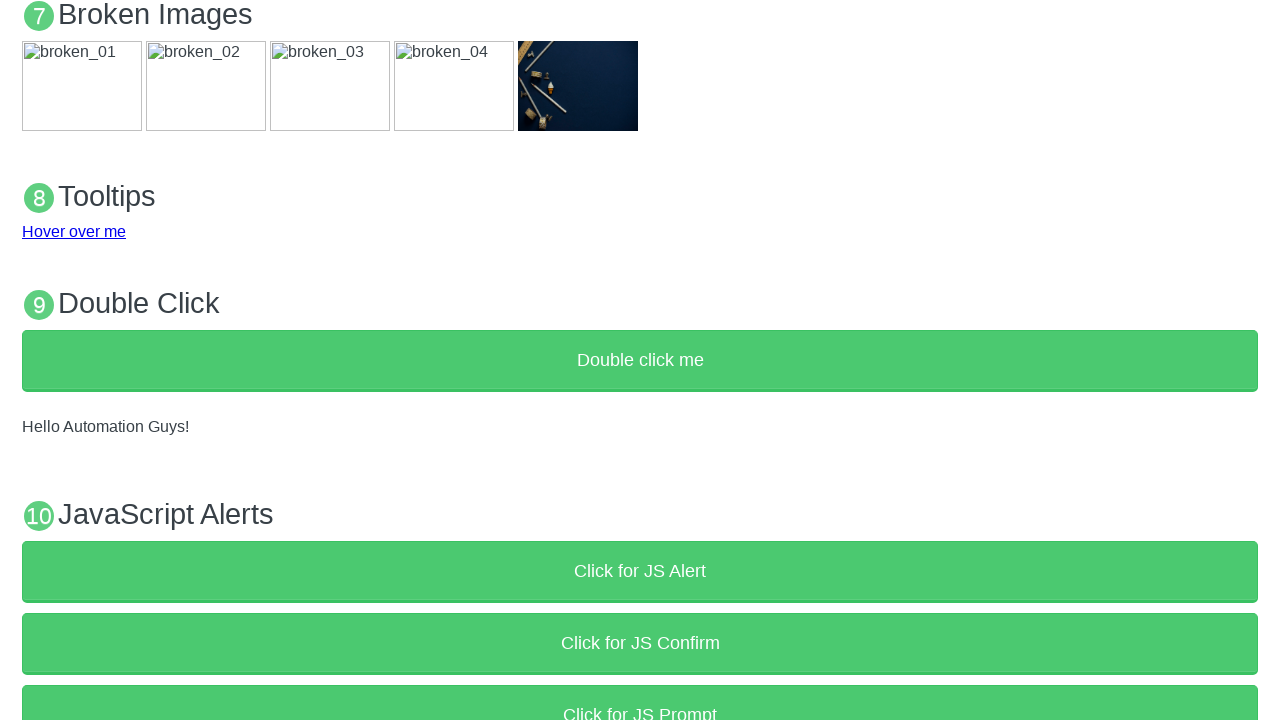